Tests registration form submission with invalid name containing special characters

Starting URL: https://tc-1-final-parte1.vercel.app/

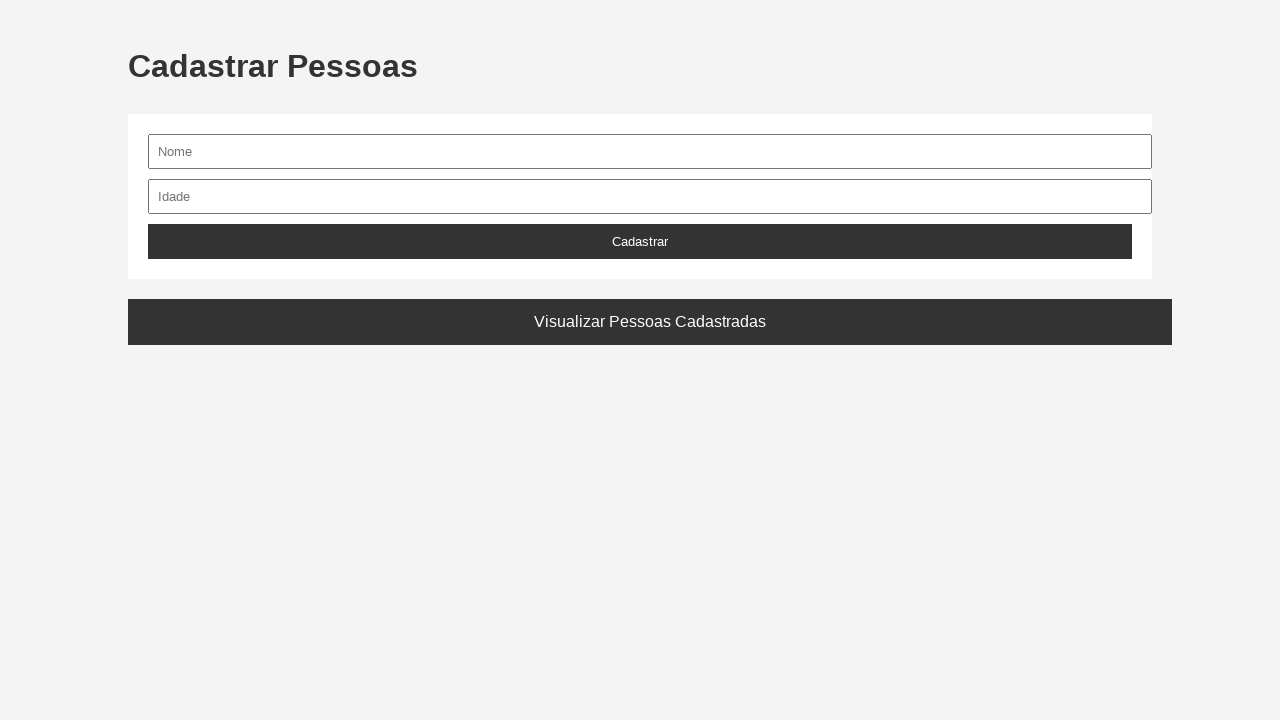

Waited for nome input field to be available
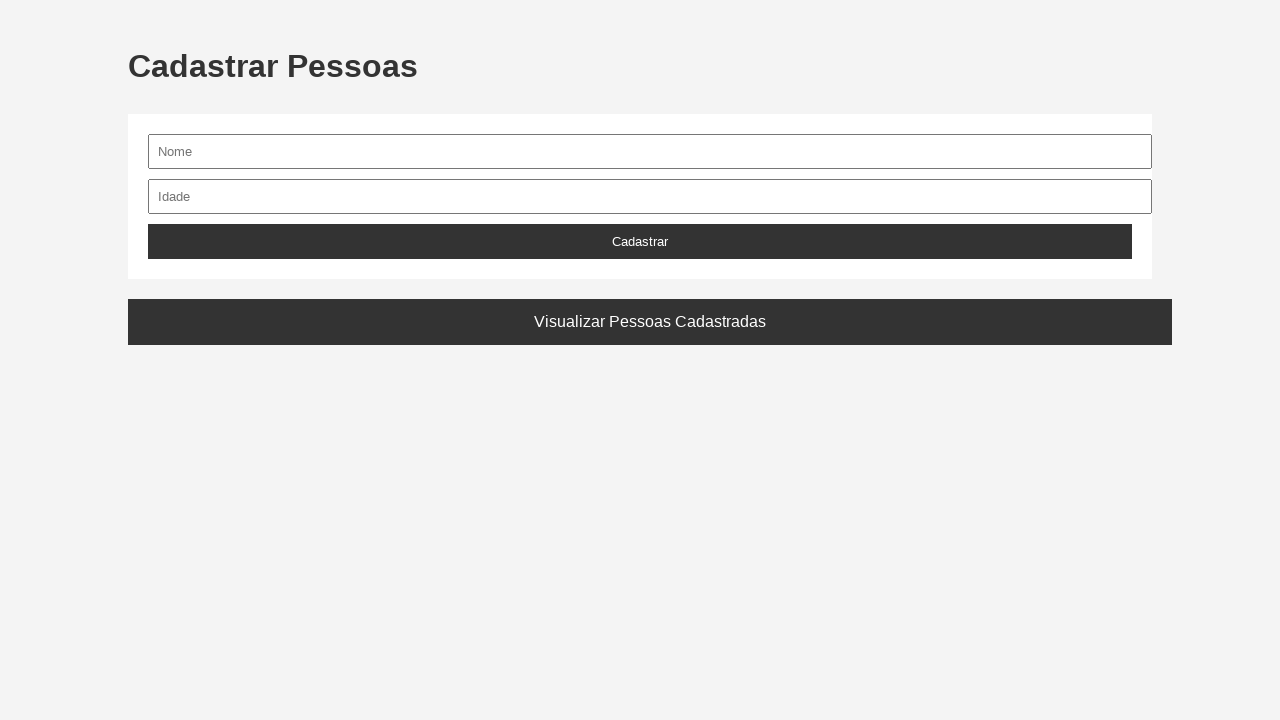

Filled nome field with invalid name containing special characters 'João-Silva123@@!' on input[name='nome'], input#nome
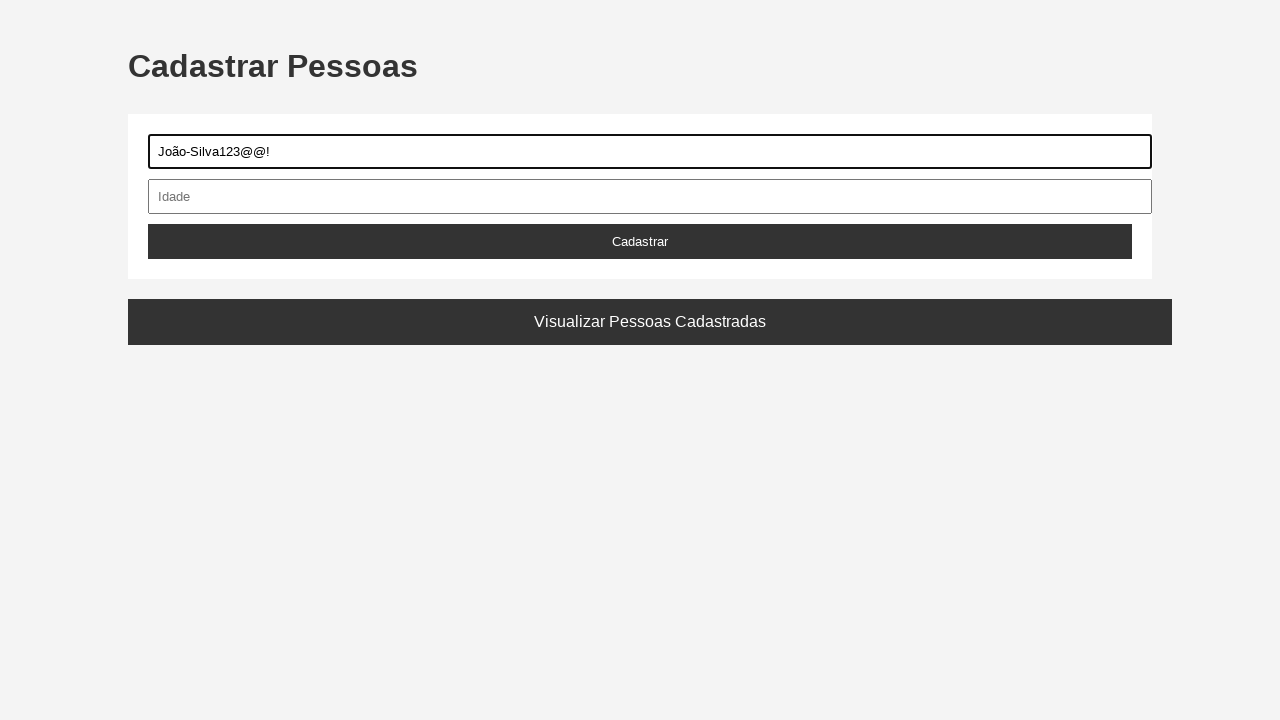

Waited for idade input field to be available
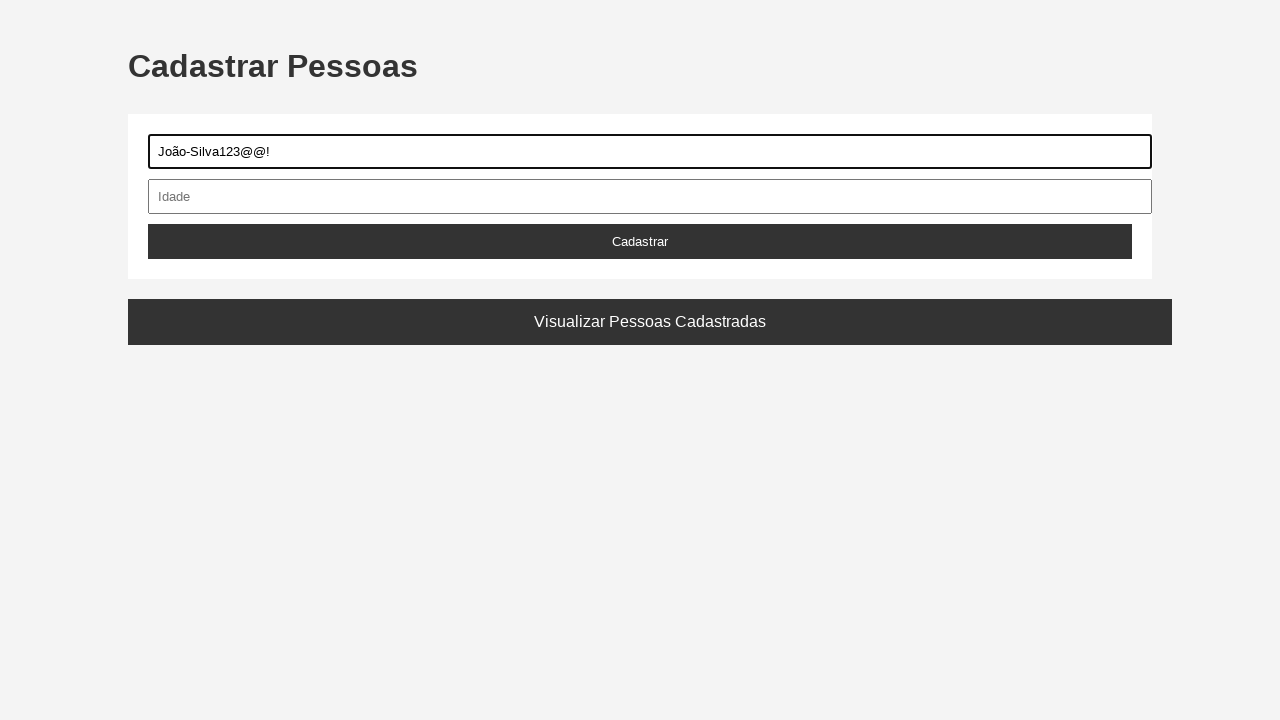

Filled idade field with value '25' on input[name='idade'], input#idade, input[type='number']
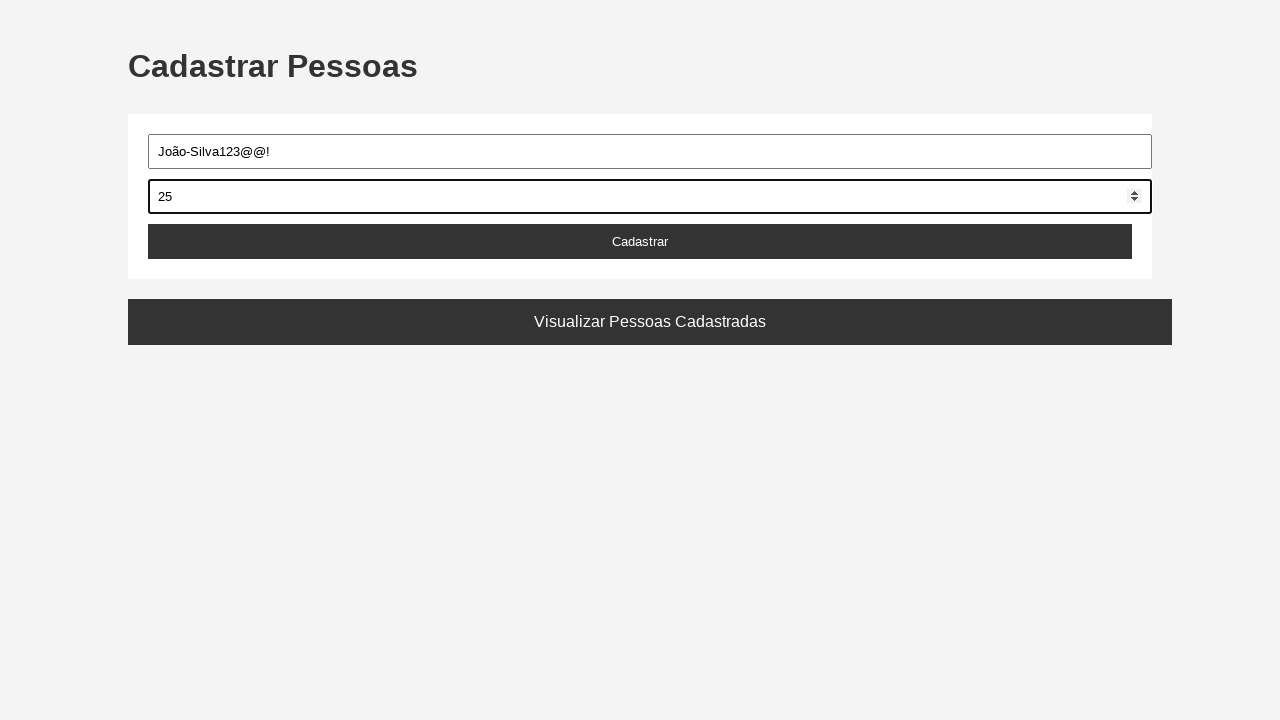

Clicked Cadastrar button to submit registration form at (640, 242) on button:has-text('Cadastrar')
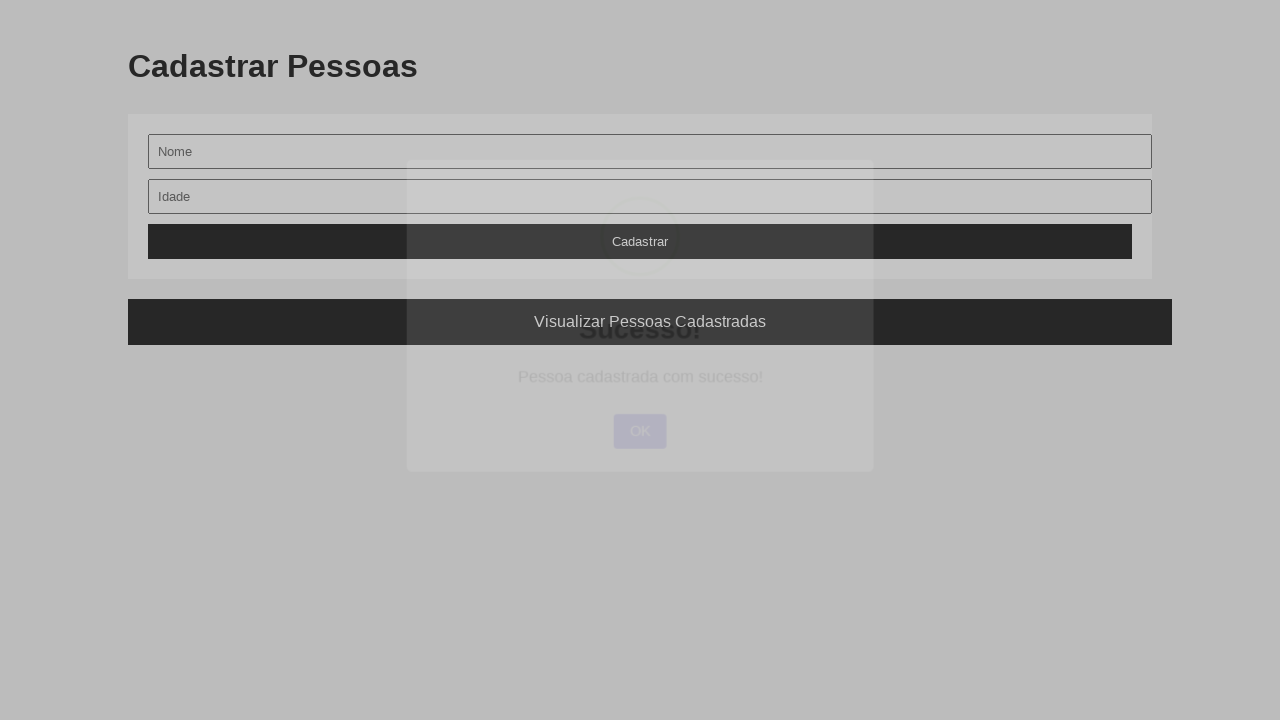

Waited for error popup dialog to appear
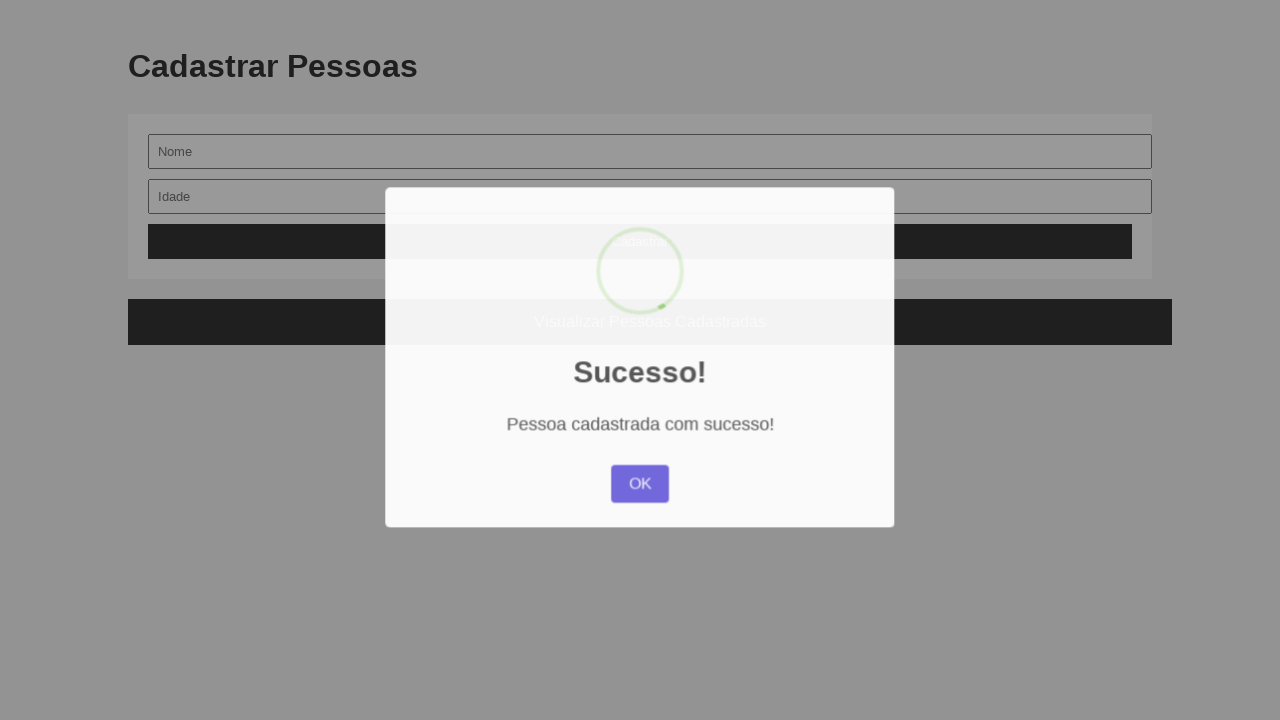

Clicked OK button to close error popup at (640, 487) on .swal2-confirm, button:has-text('OK')
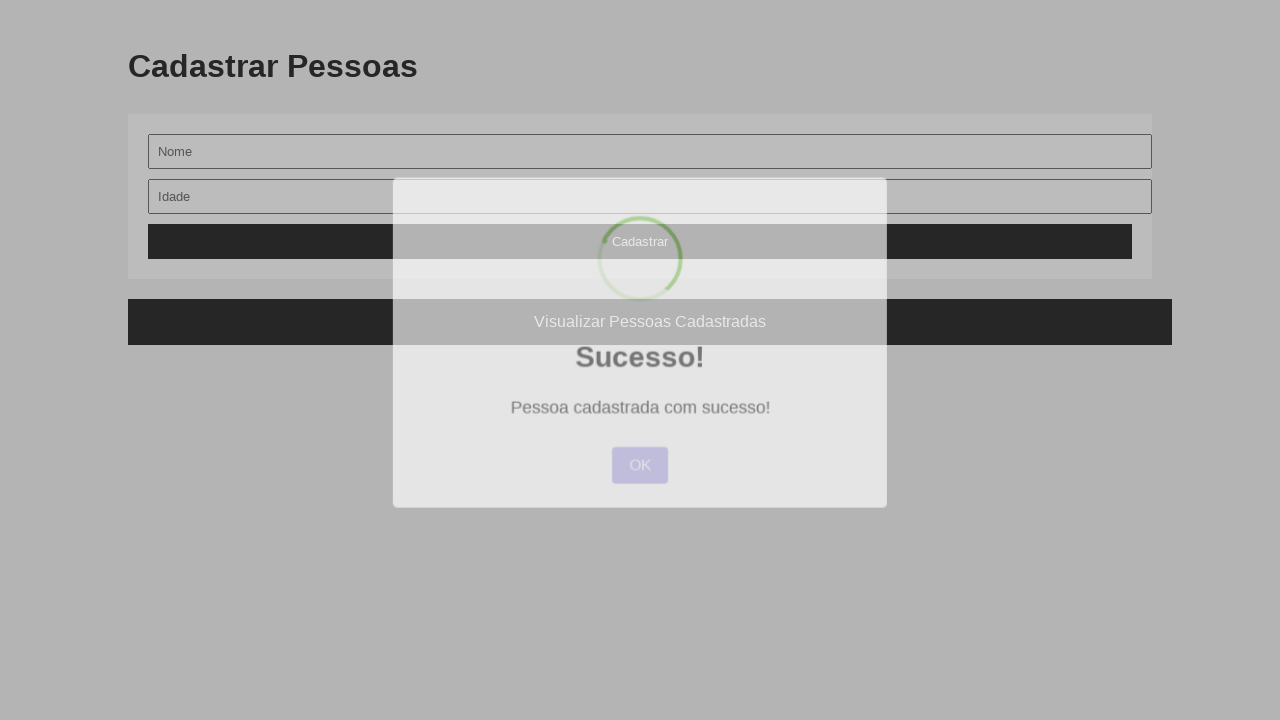

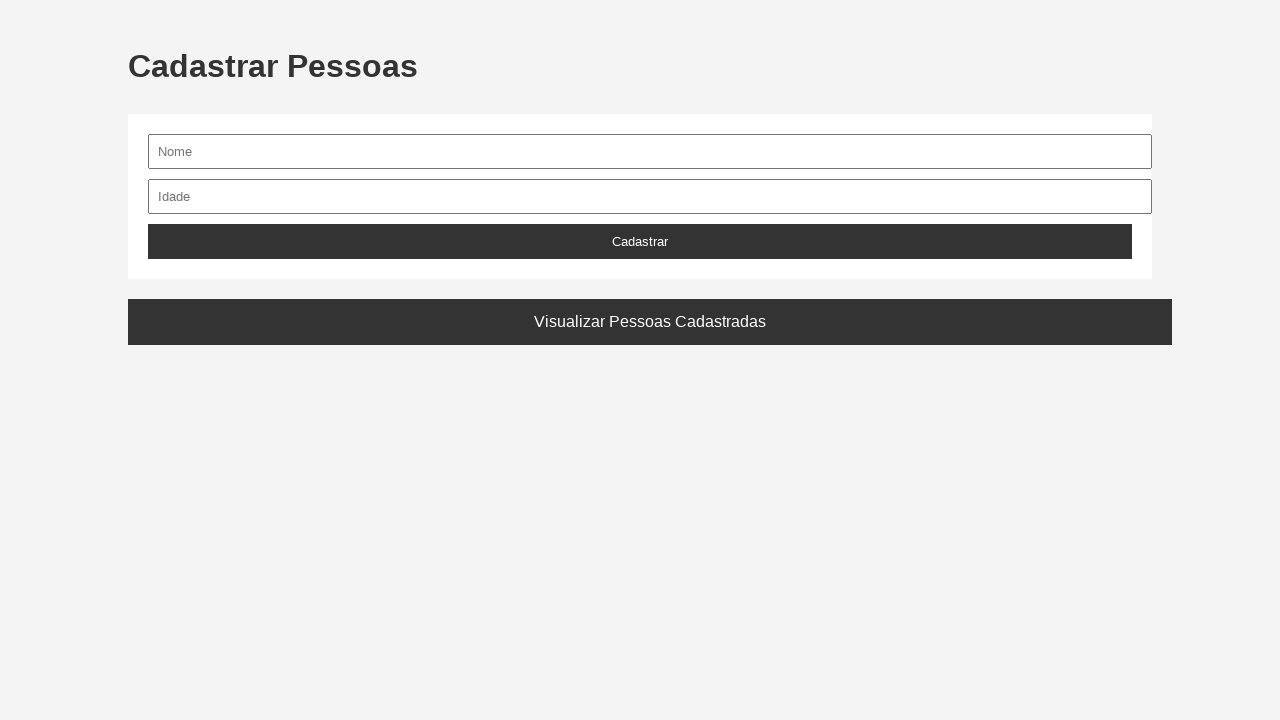